Simple navigation test that opens the TechPro Education website

Starting URL: https://www.techproeducation.com

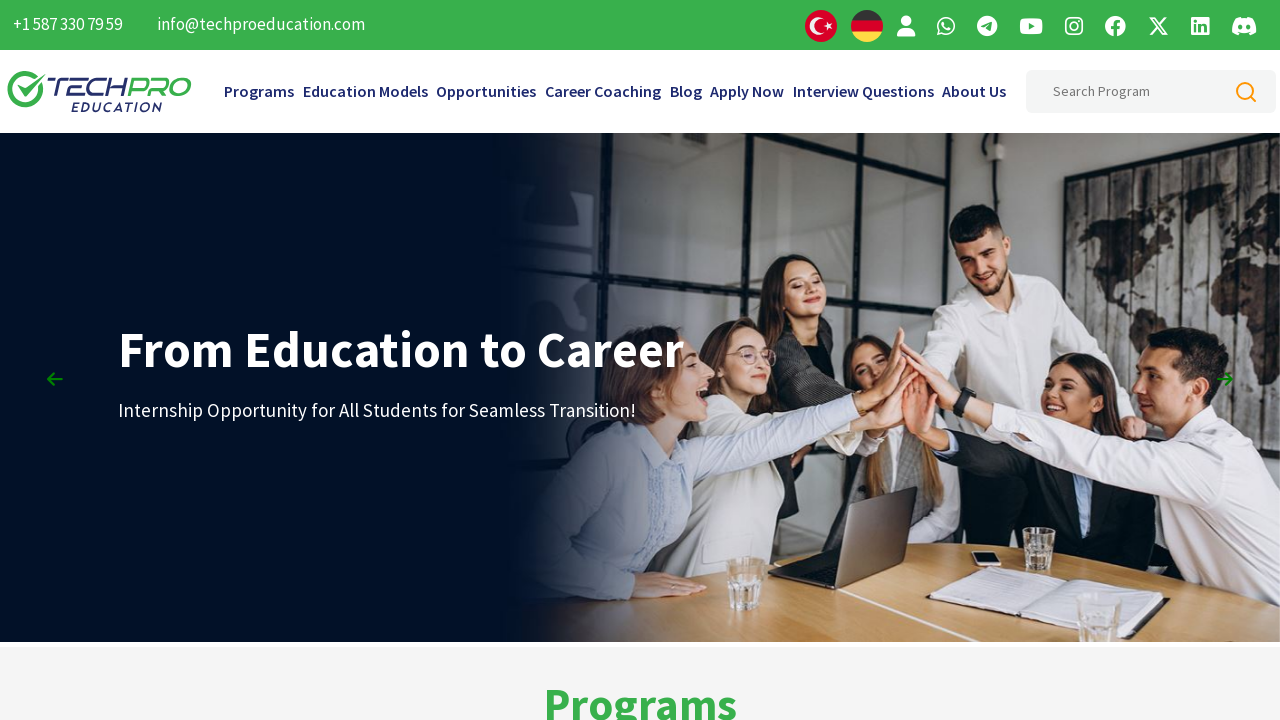

Opened TechPro Education website at https://www.techproeducation.com
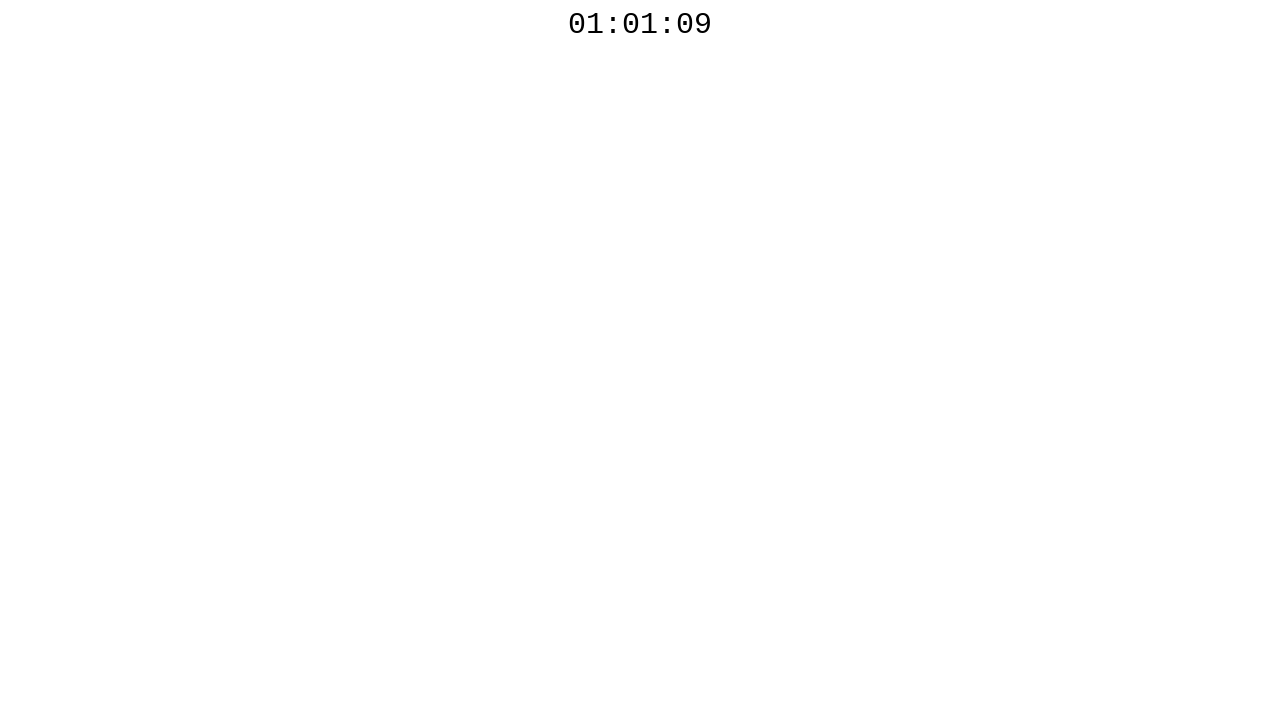

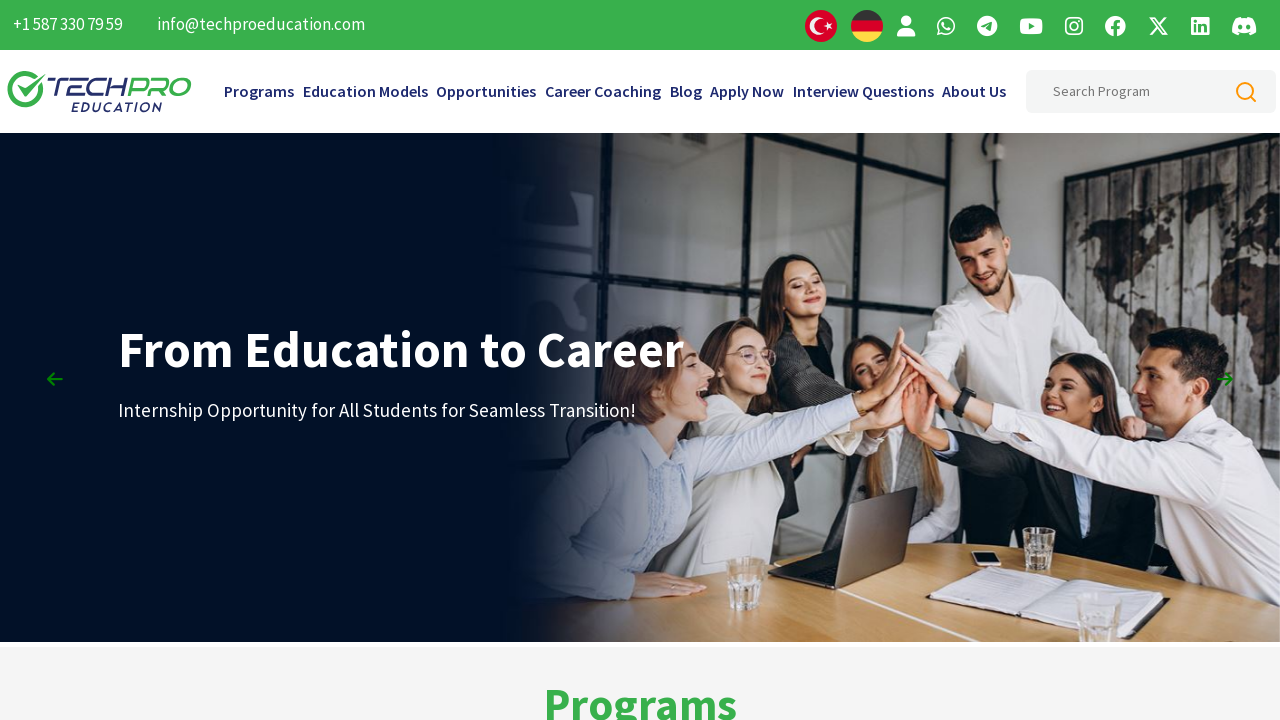